Tests web-first assertions with 8 second timeout by verifying status message text after waiting

Starting URL: https://demoapp-sable-gamma.vercel.app/

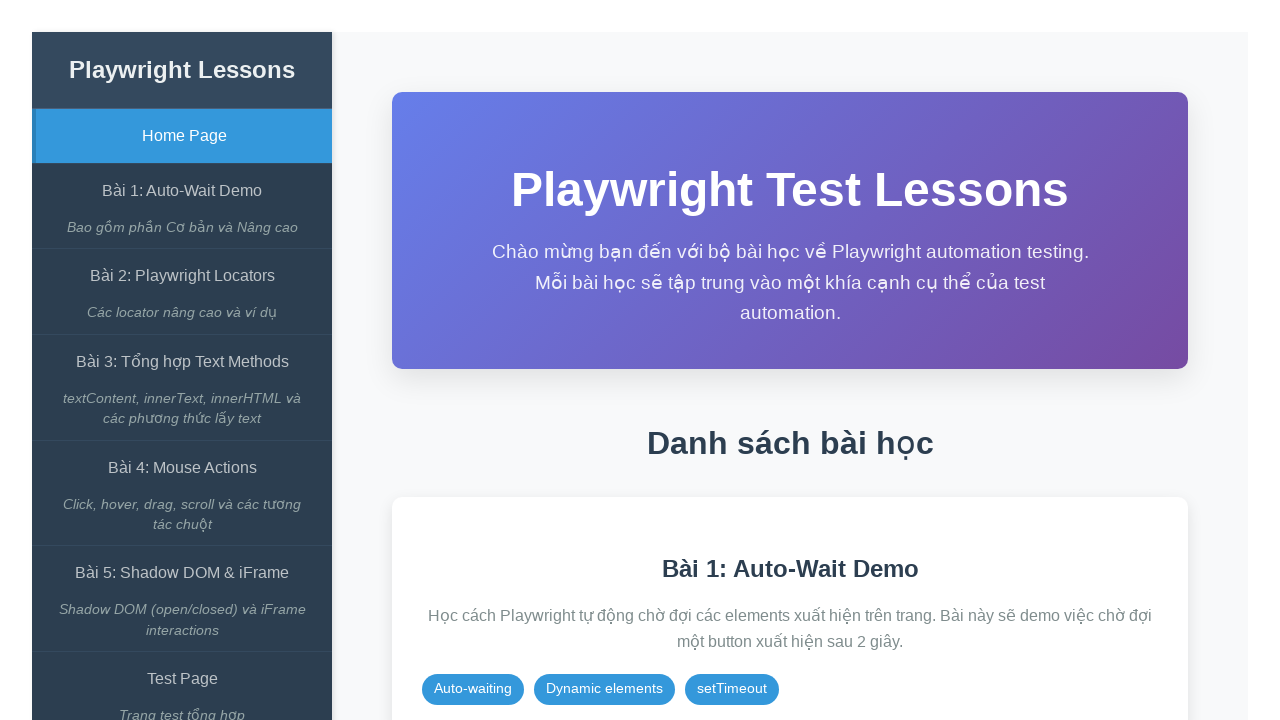

Clicked on the Auto-Wait Demo link at (182, 191) on internal:role=link[name="Bài 1: Auto-Wait Demo"i]
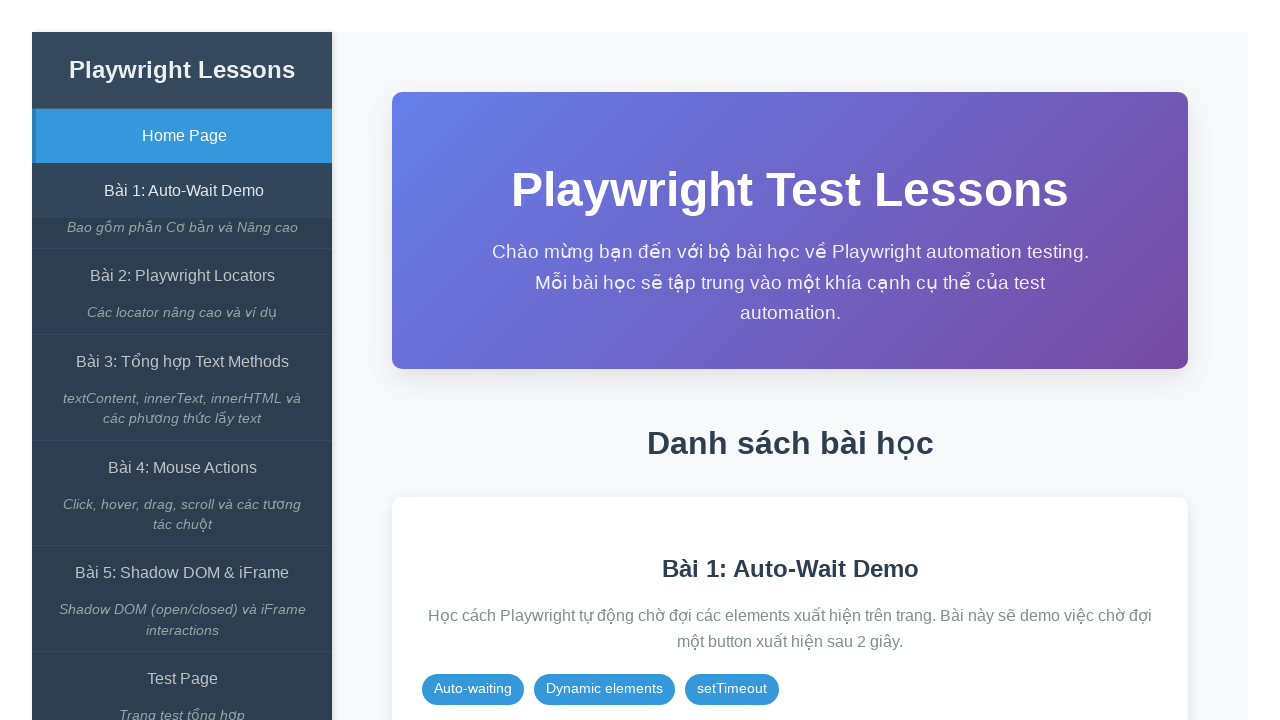

Clicked Web-First Assertions button at (644, 312) on internal:role=button[name="Web-First Assertions"i]
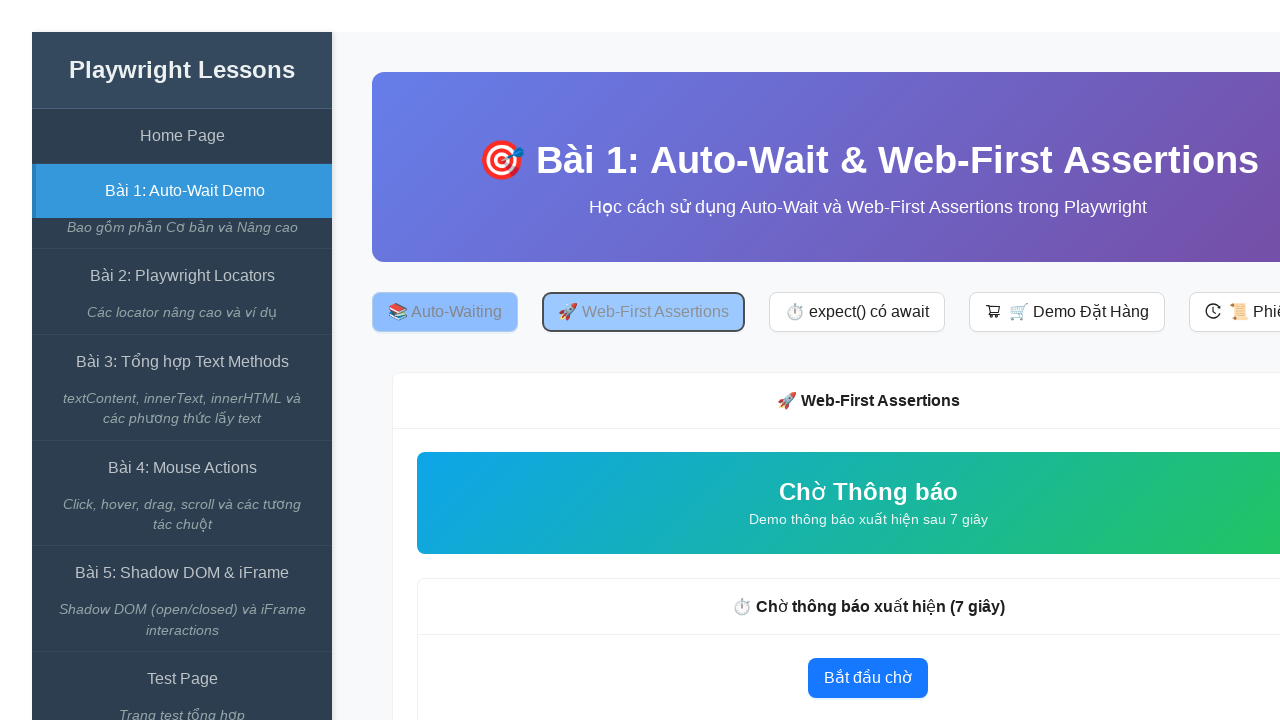

Clicked start waiting button at (868, 678) on internal:text="B\u1eaft \u0111\u1ea7u ch\u1edd"i
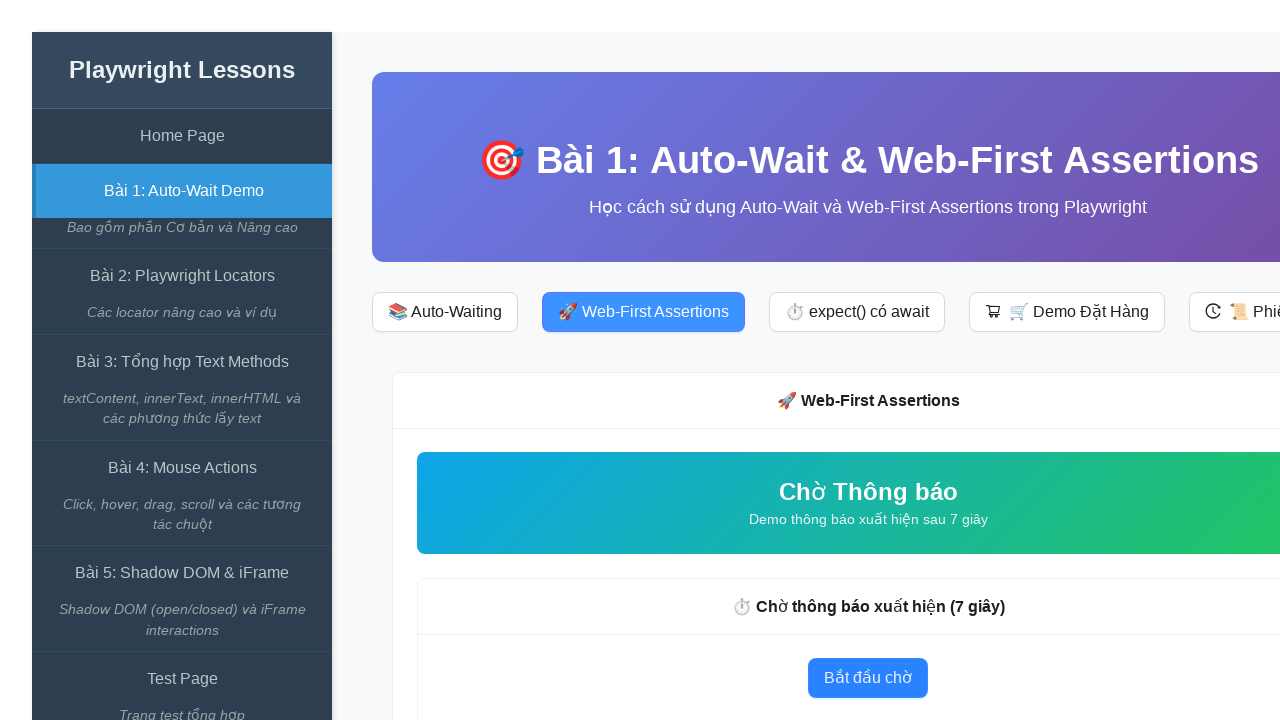

Web-first assertion passed: status message displays 'Tải dữ liệu thành công!' within 8 second timeout
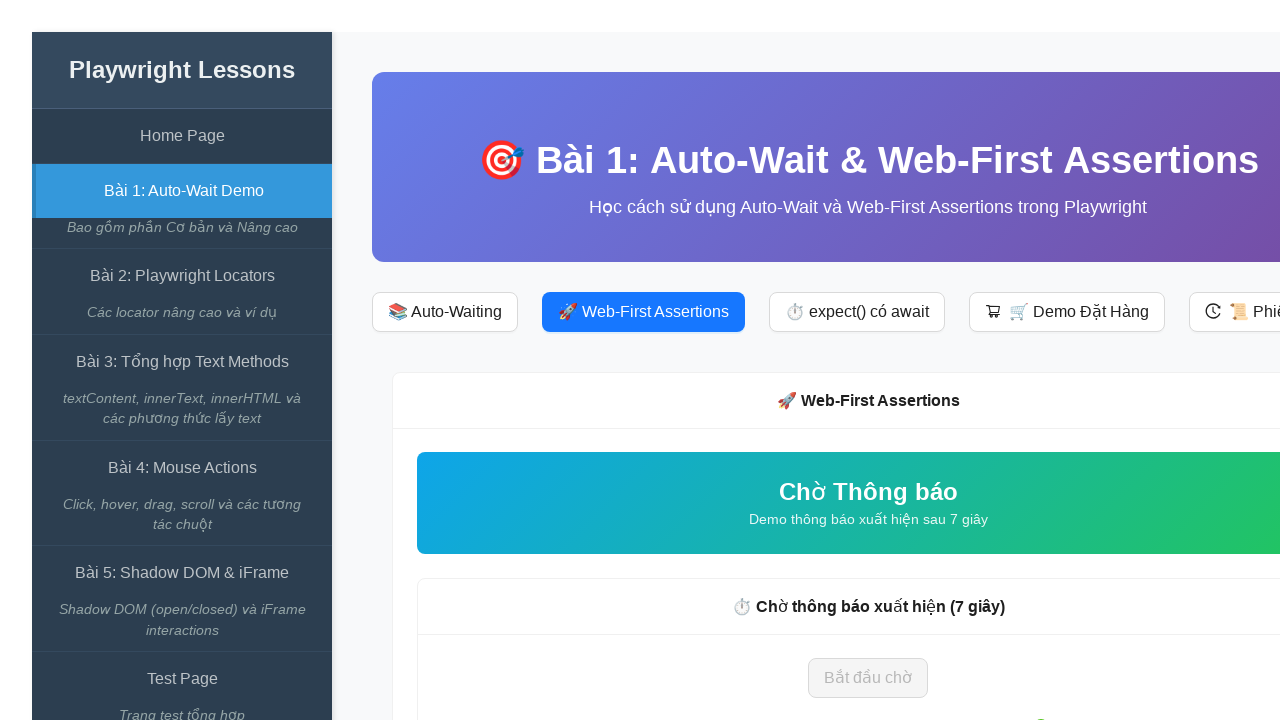

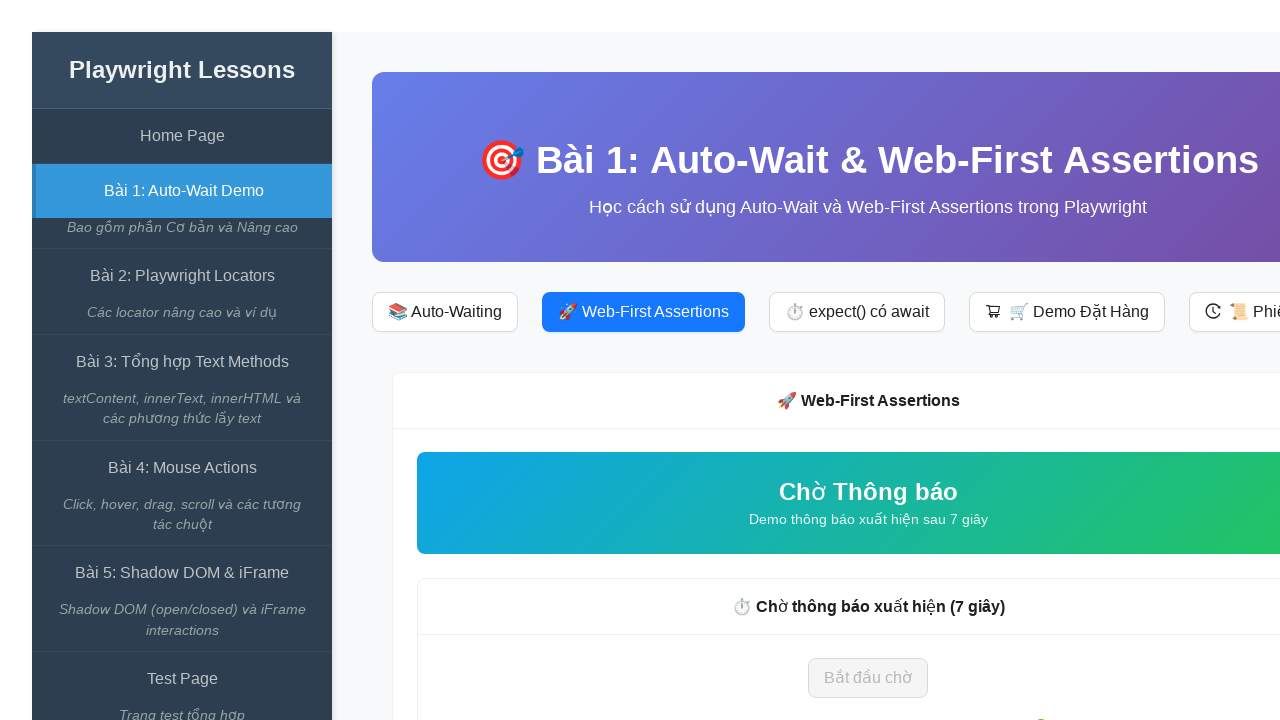